Tests dynamic properties page by waiting for the button that becomes visible after 5 seconds.

Starting URL: https://demoqa.com/dynamic-properties

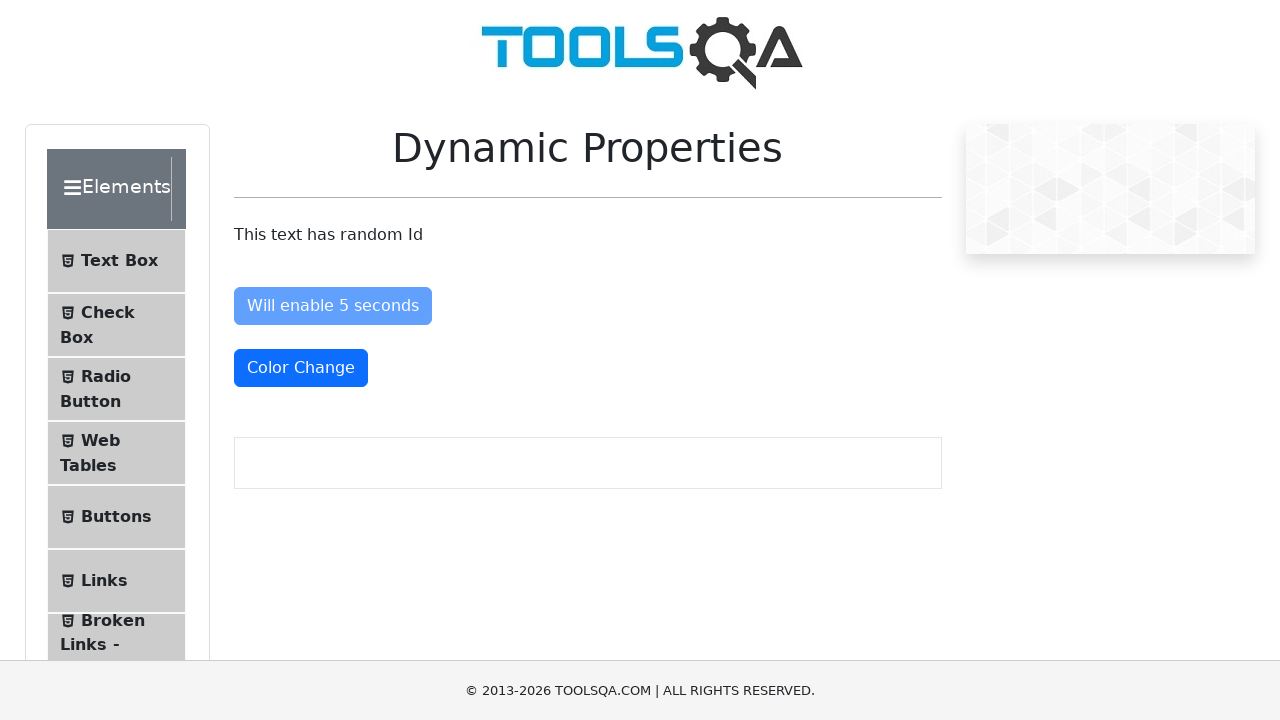

Waited for button with id 'visibleAfter' to become visible (appears after 5 seconds)
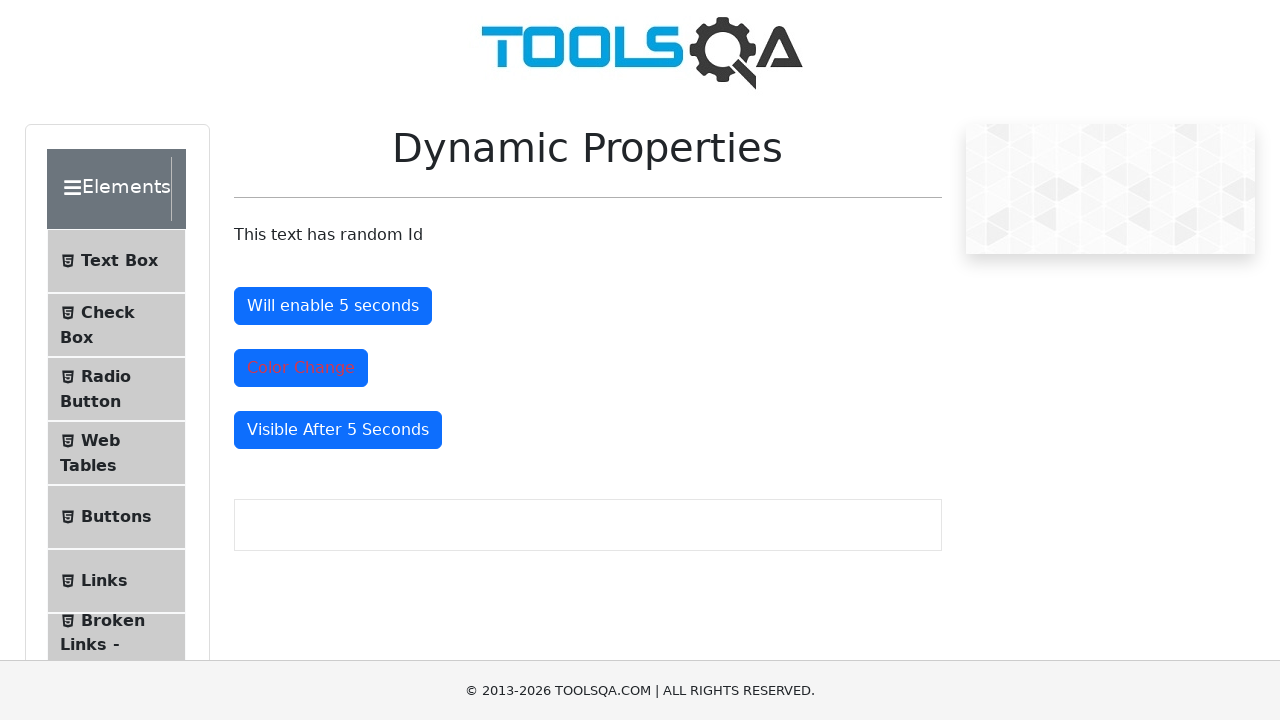

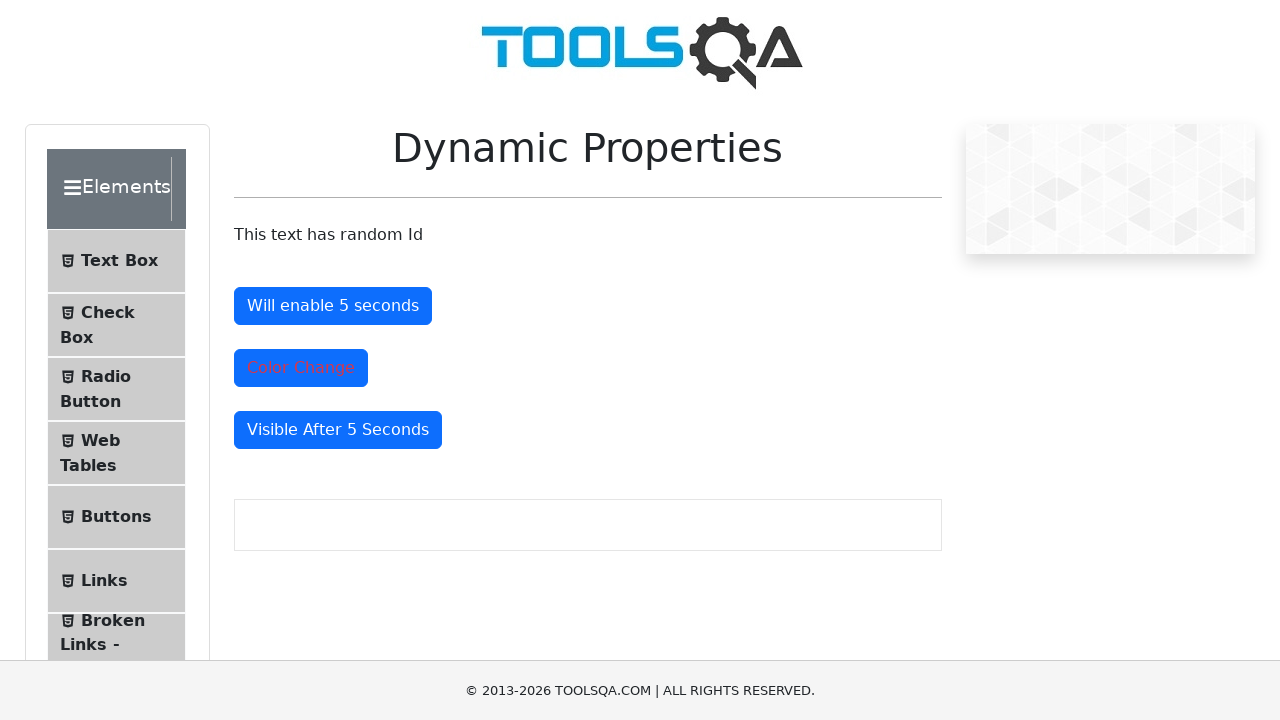